Tests that the Browse Languages page has the correct table column headers

Starting URL: http://www.99-bottles-of-beer.net/

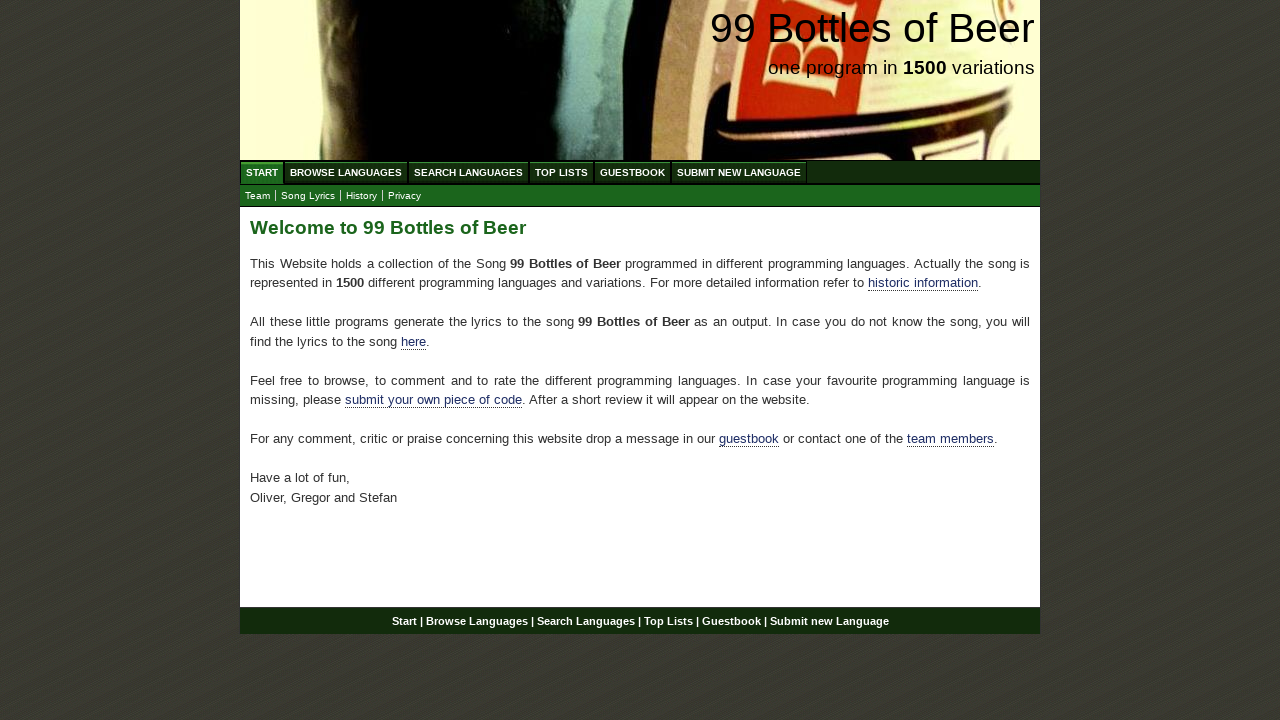

Clicked on Browse Languages menu at (346, 172) on xpath=//ul[@id='menu']//a[text()='Browse Languages']
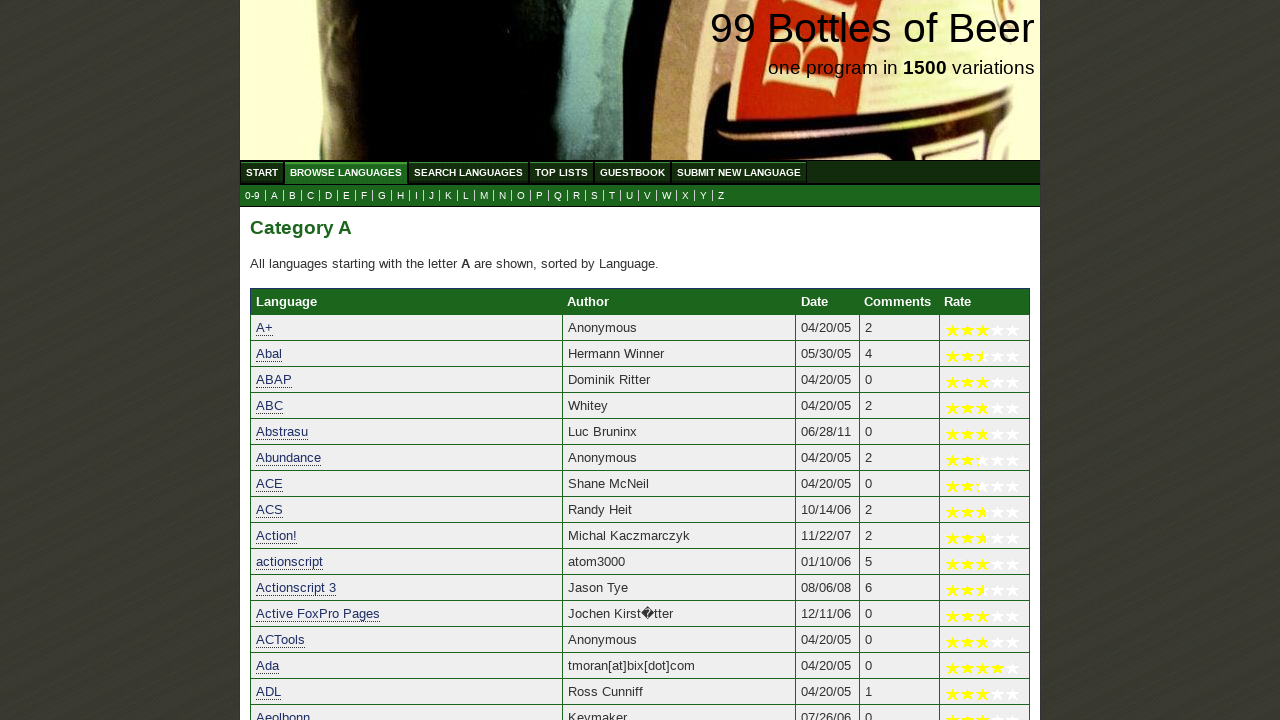

Located all table column headers
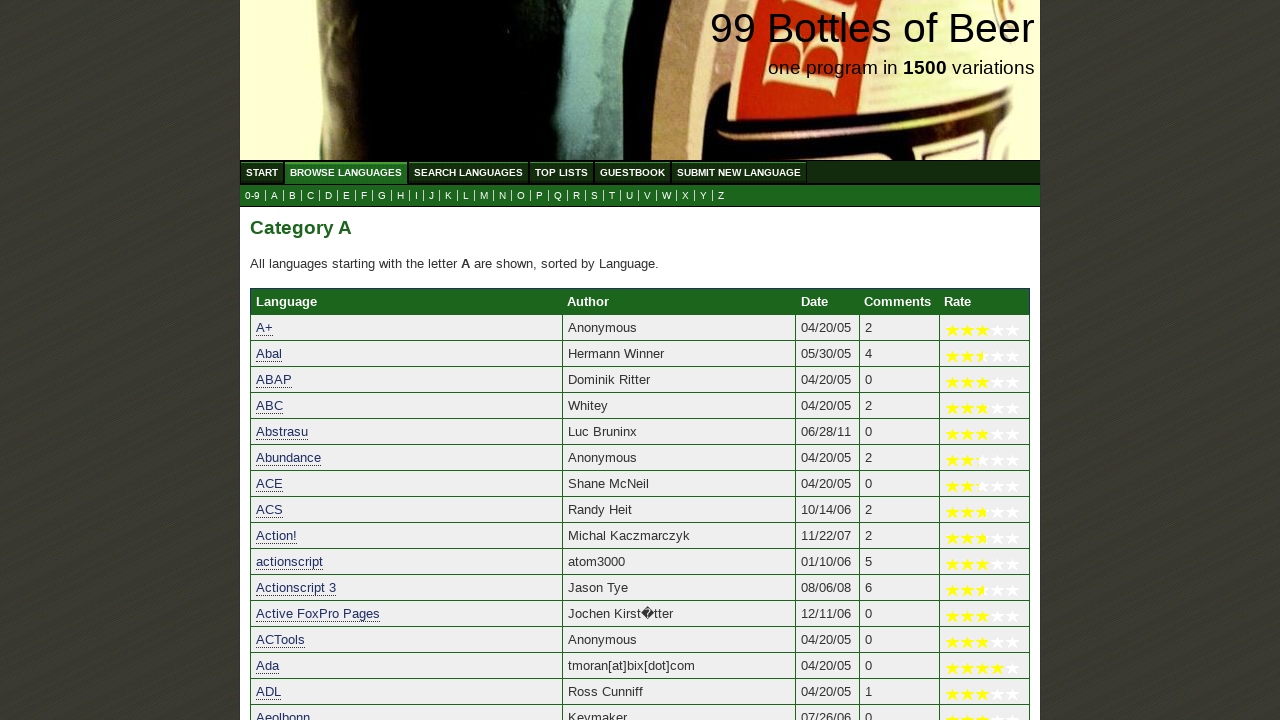

Extracted table column header text content
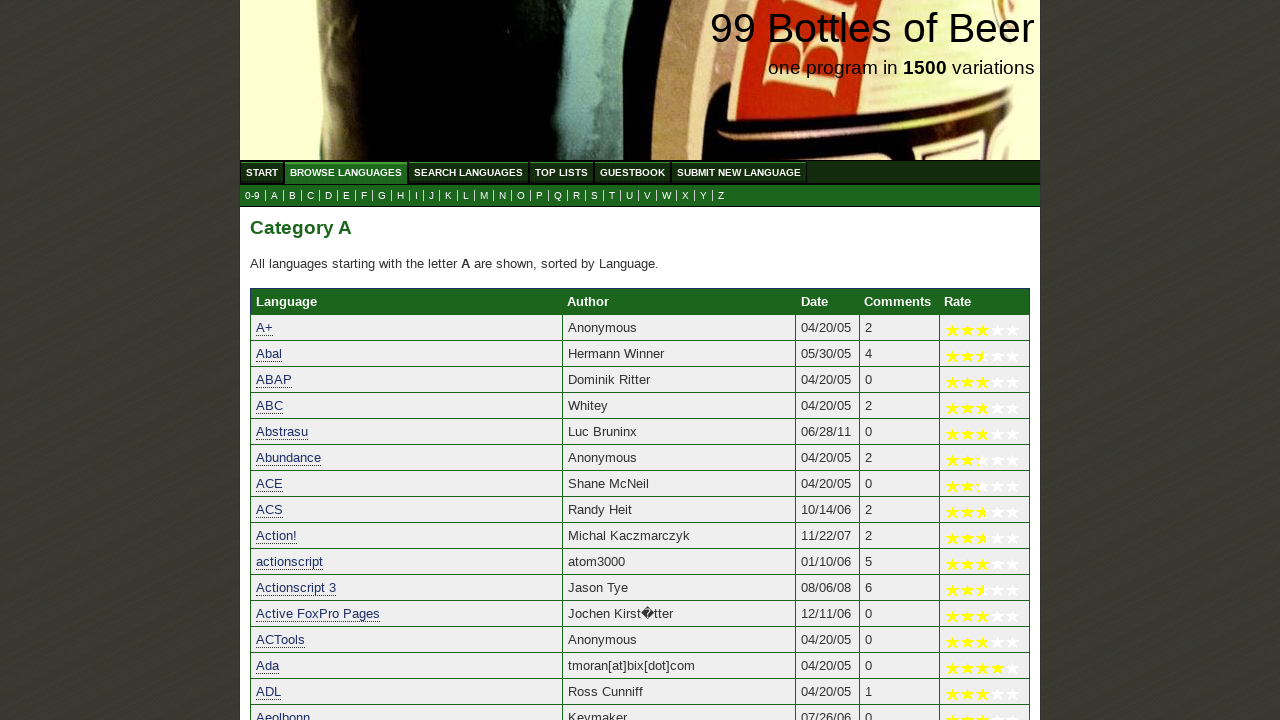

Verified table column headers match expected titles: Language, Author, Date, Comments, Rate
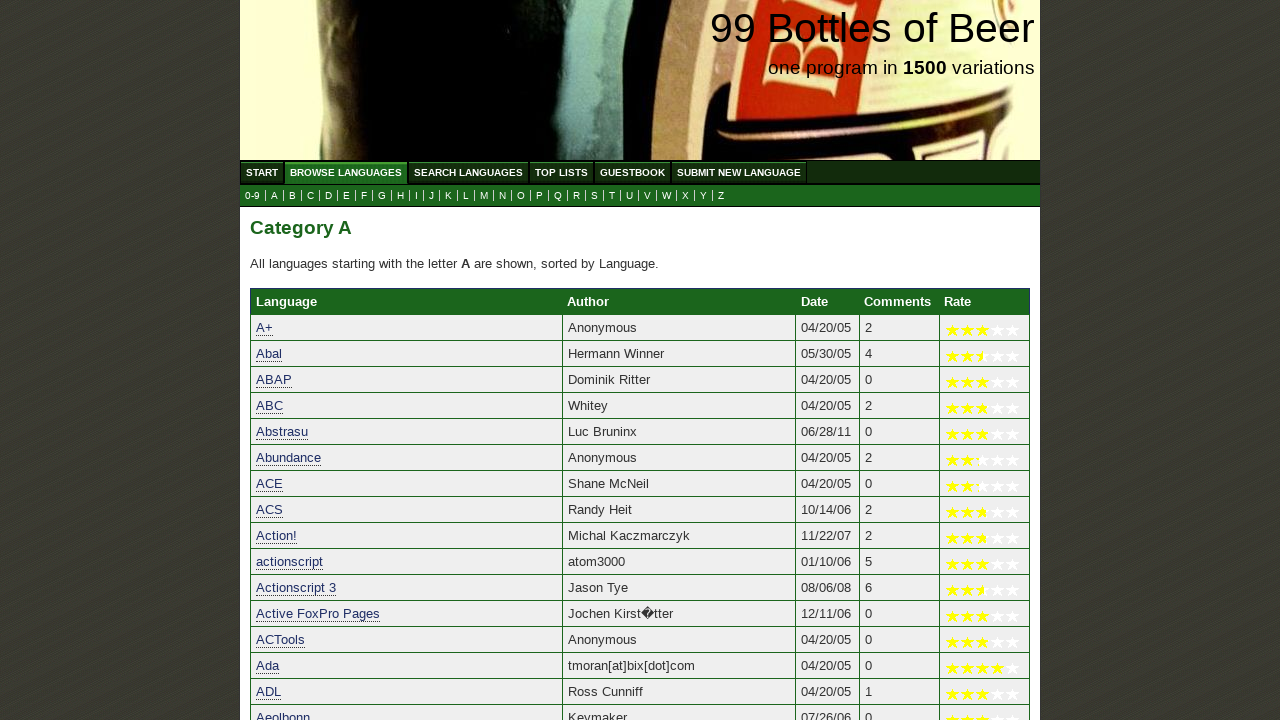

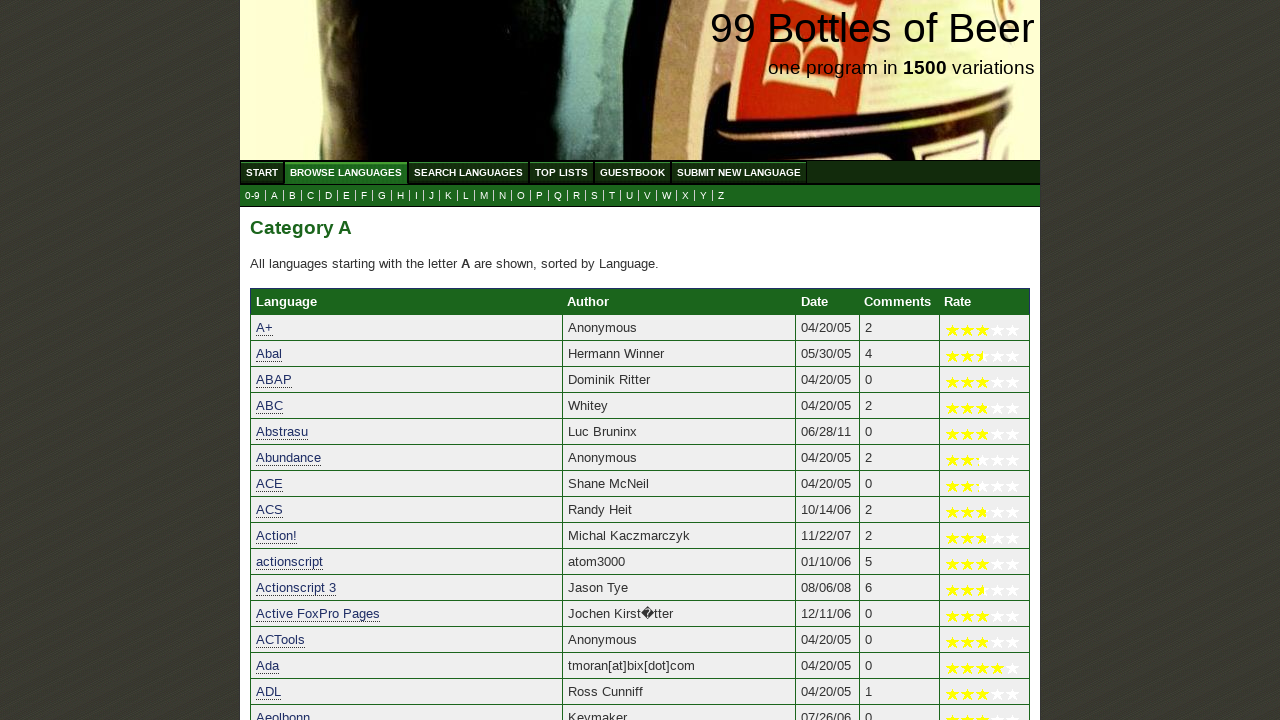